Creates todos, marks one complete, reloads page and verifies data persists

Starting URL: https://demo.playwright.dev/todomvc

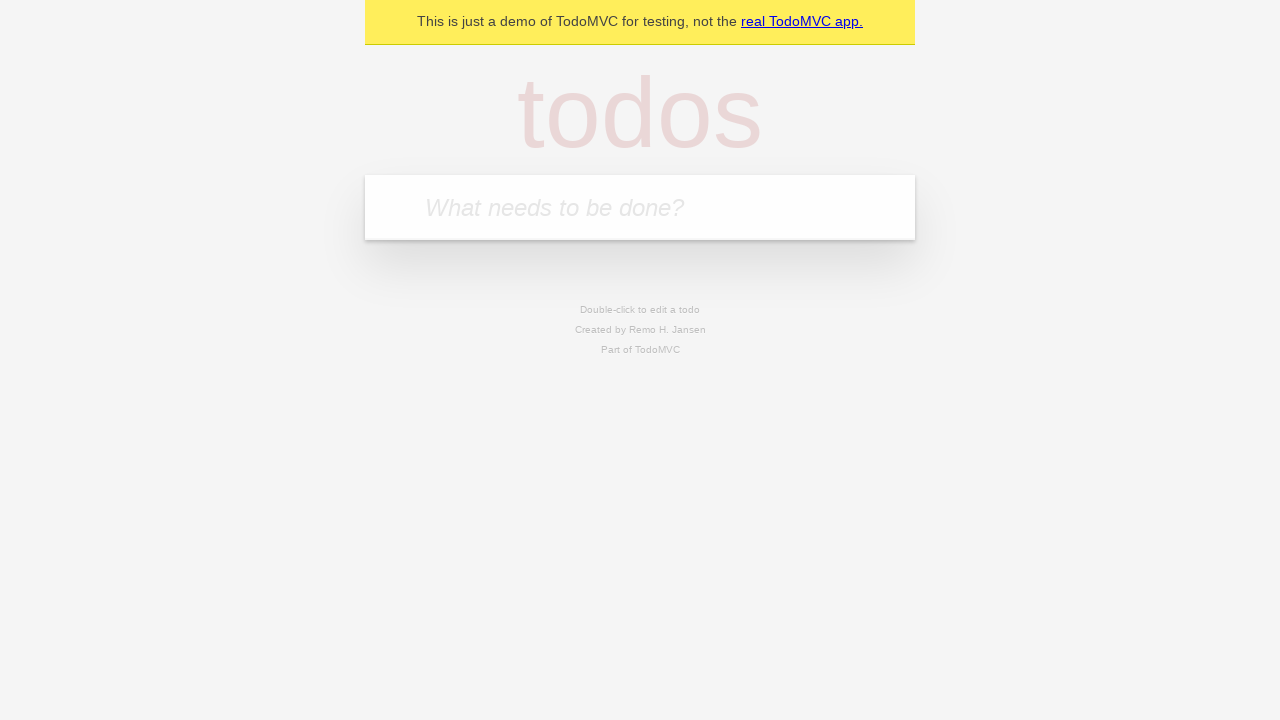

Located the 'What needs to be done?' input field
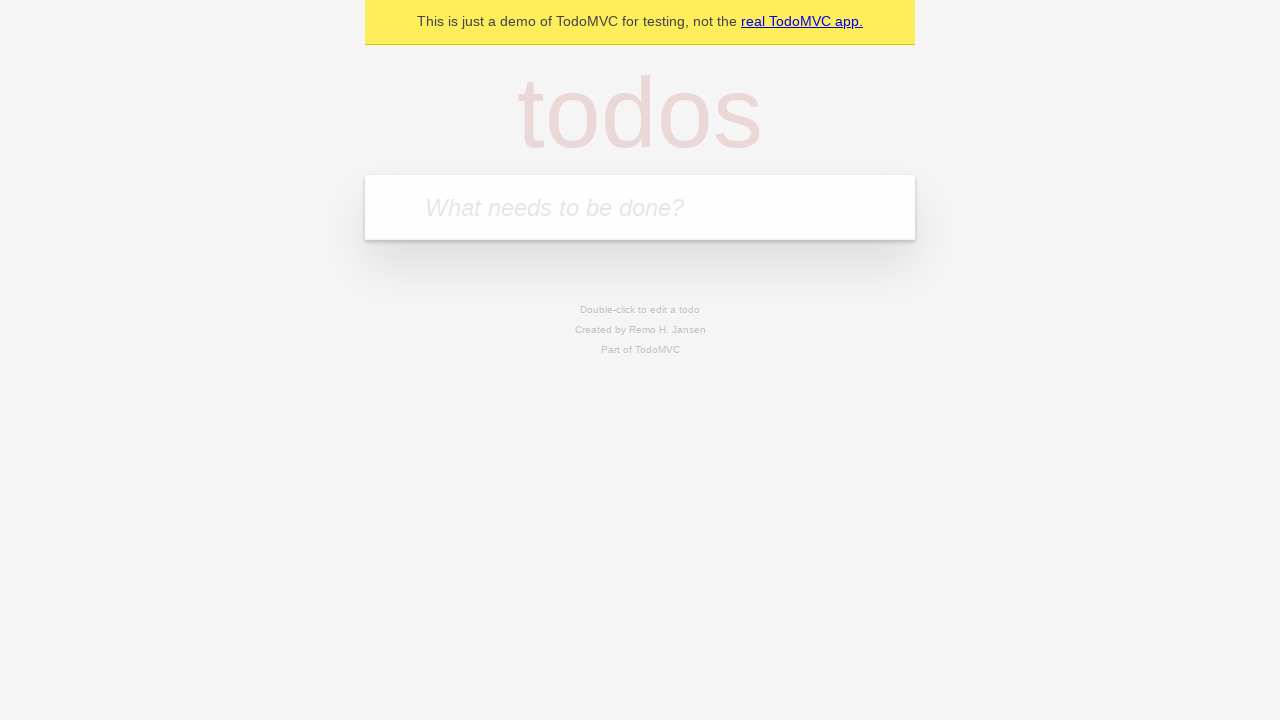

Filled todo input with 'buy some cheese' on internal:attr=[placeholder="What needs to be done?"i]
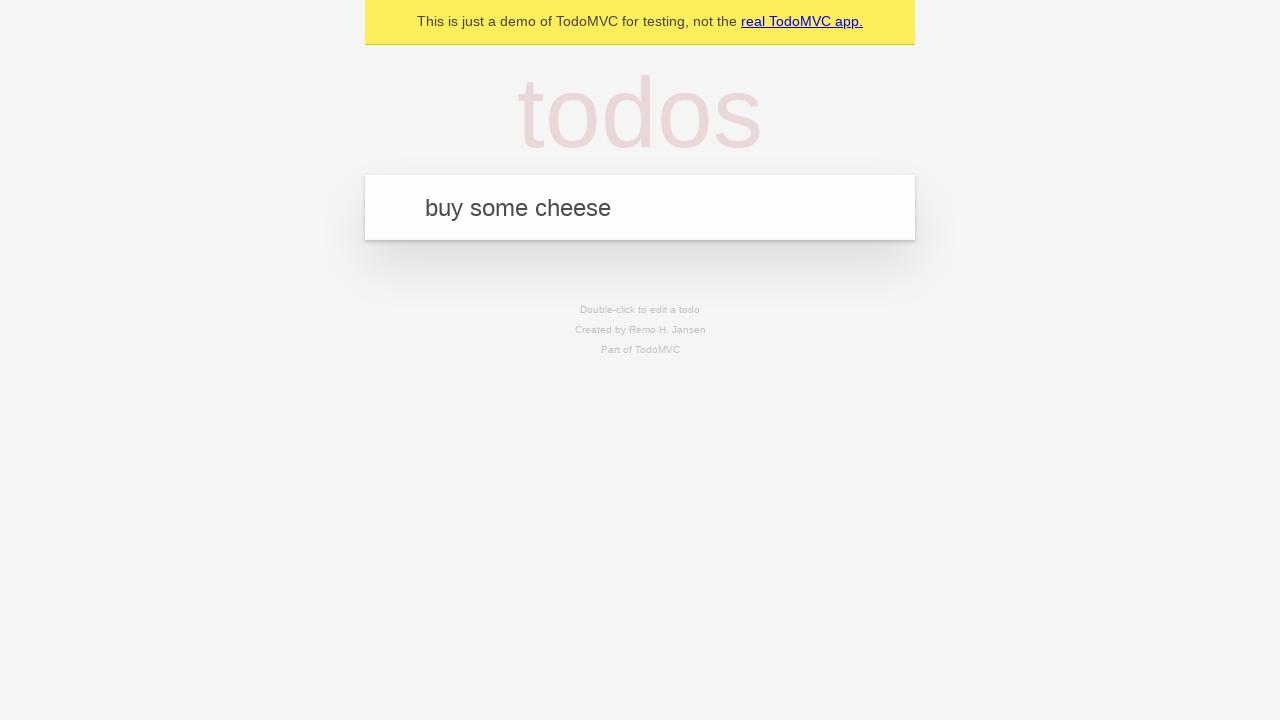

Pressed Enter to create todo 'buy some cheese' on internal:attr=[placeholder="What needs to be done?"i]
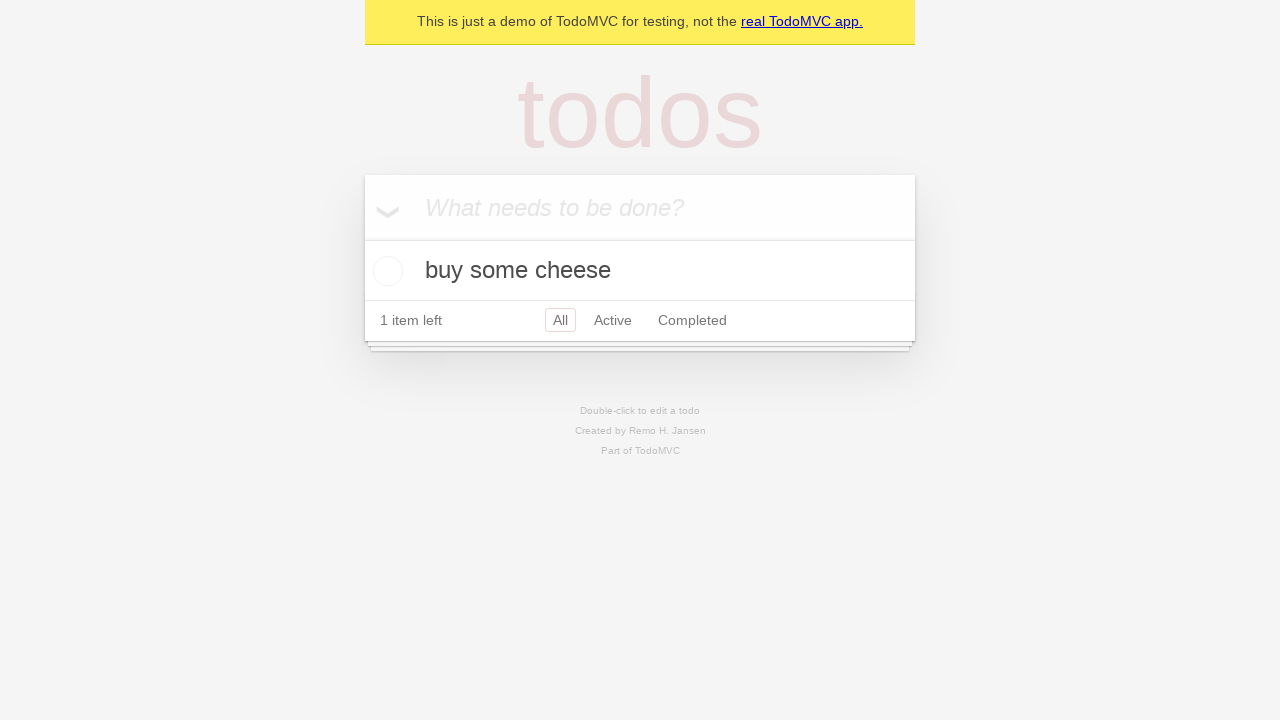

Filled todo input with 'feed the cat' on internal:attr=[placeholder="What needs to be done?"i]
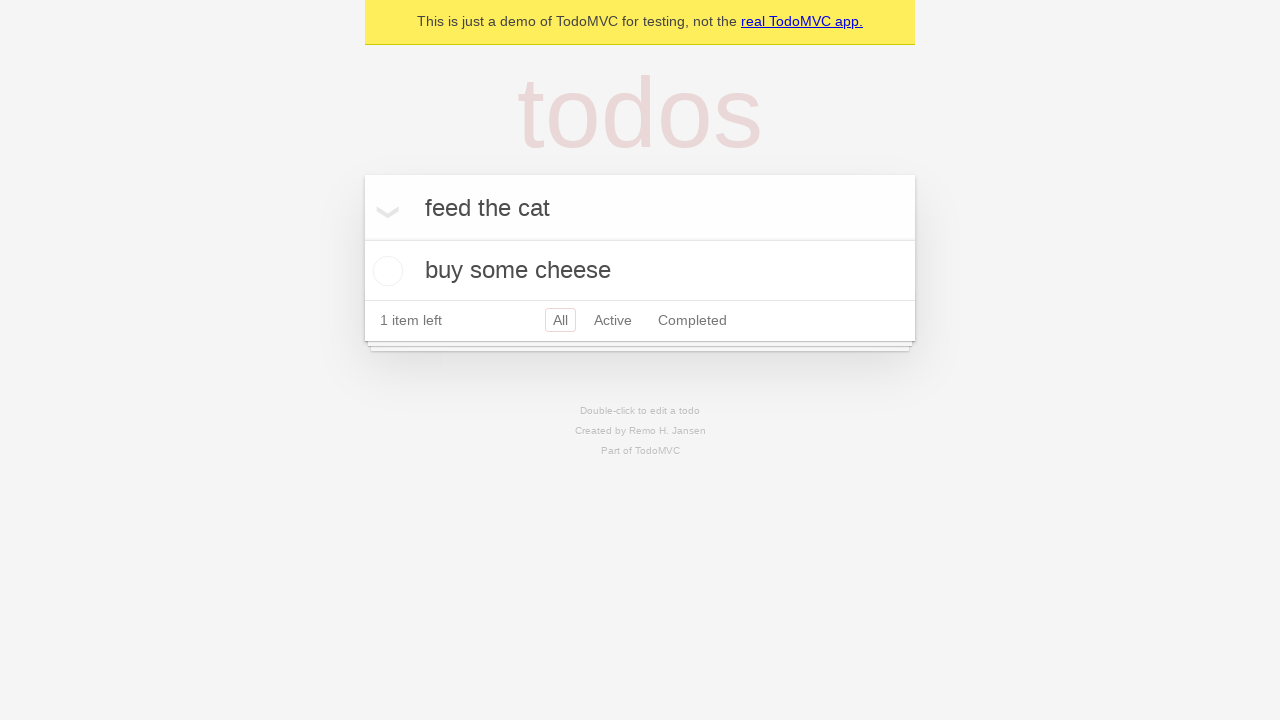

Pressed Enter to create todo 'feed the cat' on internal:attr=[placeholder="What needs to be done?"i]
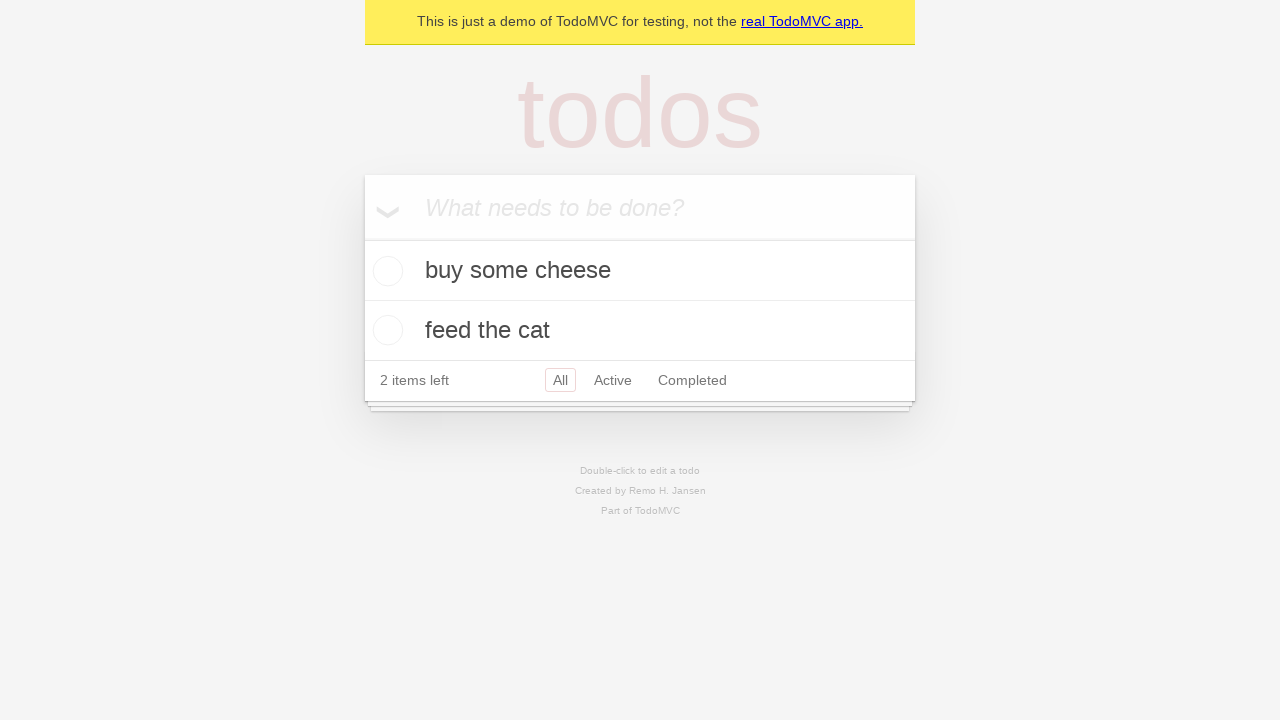

Located all todo items
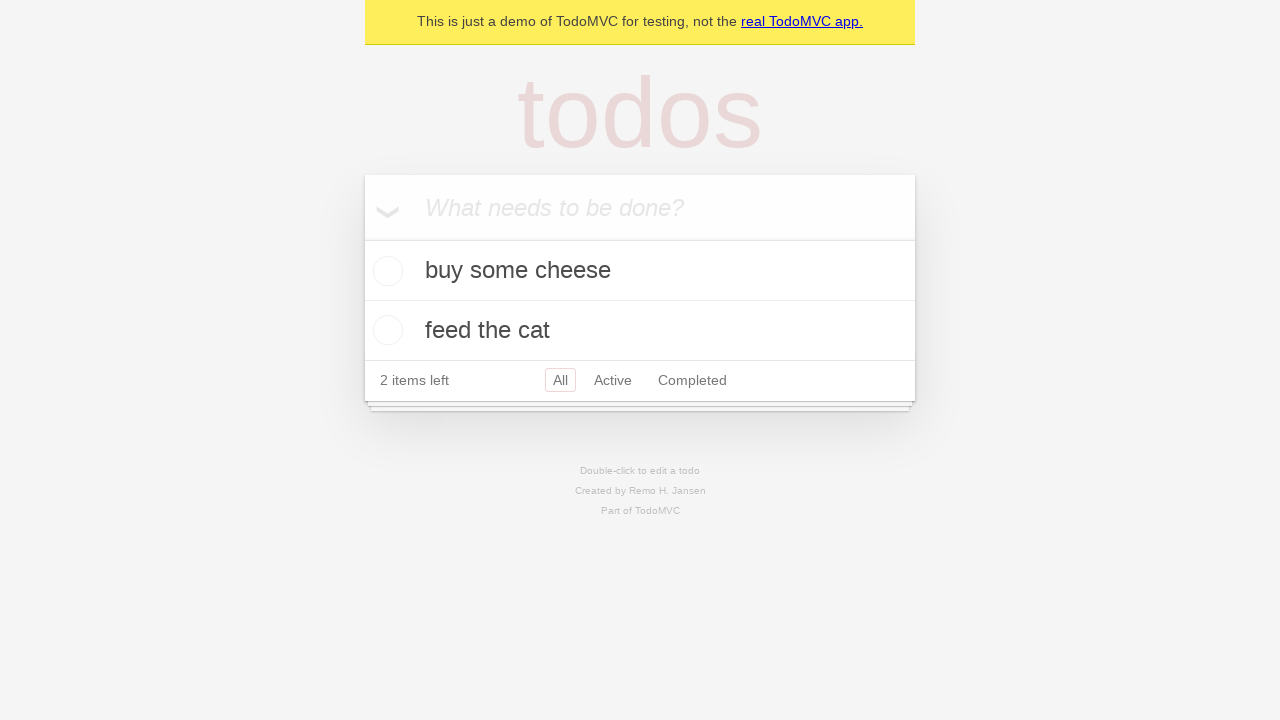

Located checkbox for first todo item
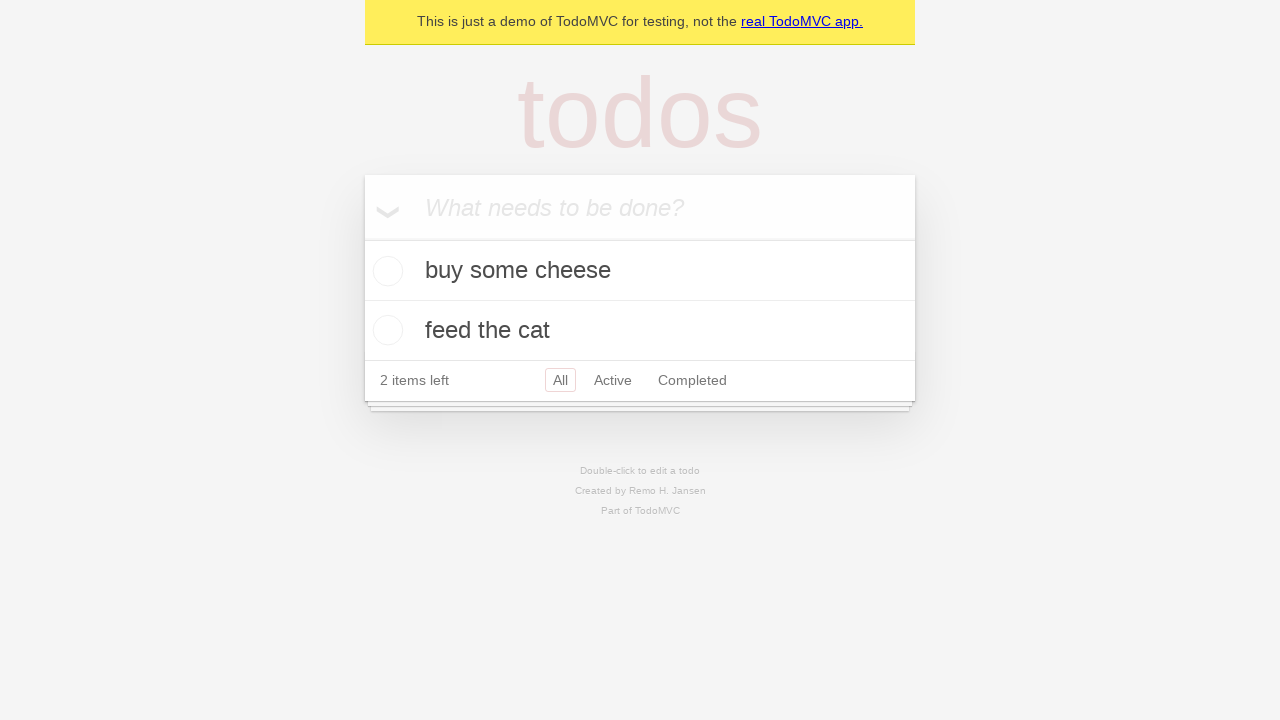

Checked the first todo item 'buy some cheese' at (385, 271) on internal:testid=[data-testid="todo-item"s] >> nth=0 >> internal:role=checkbox
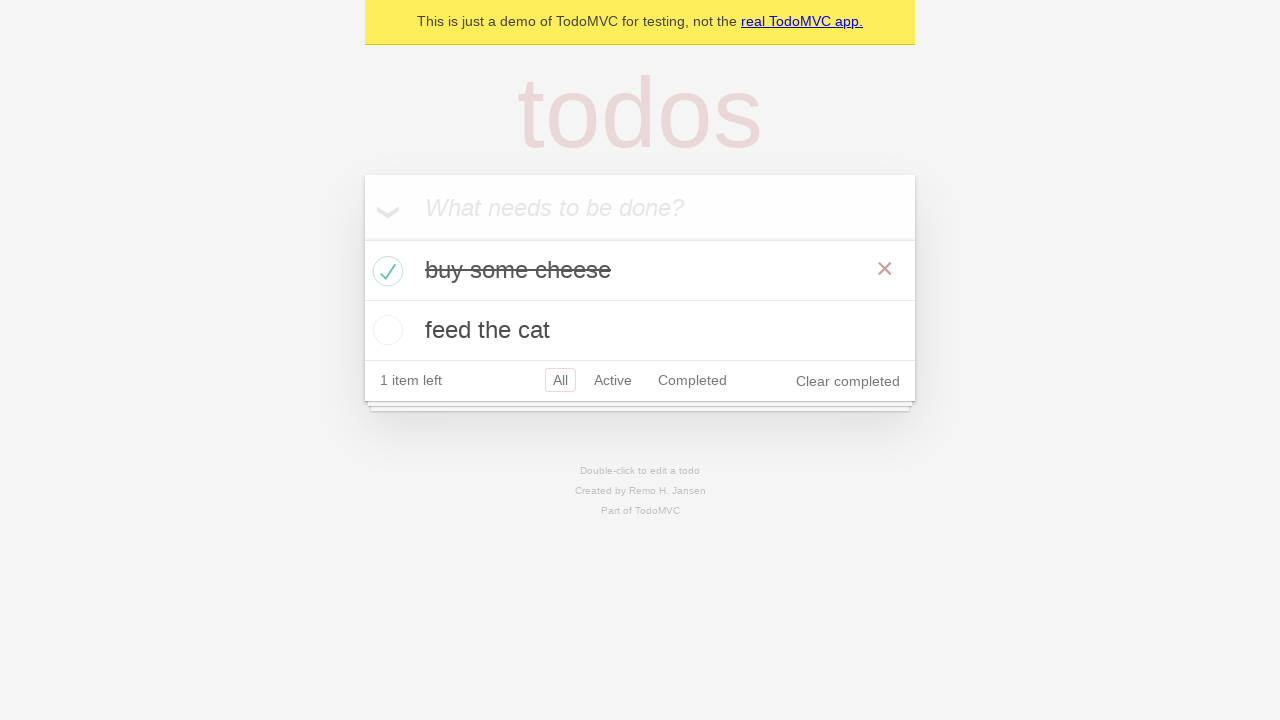

Verified both todo items are displayed with correct text
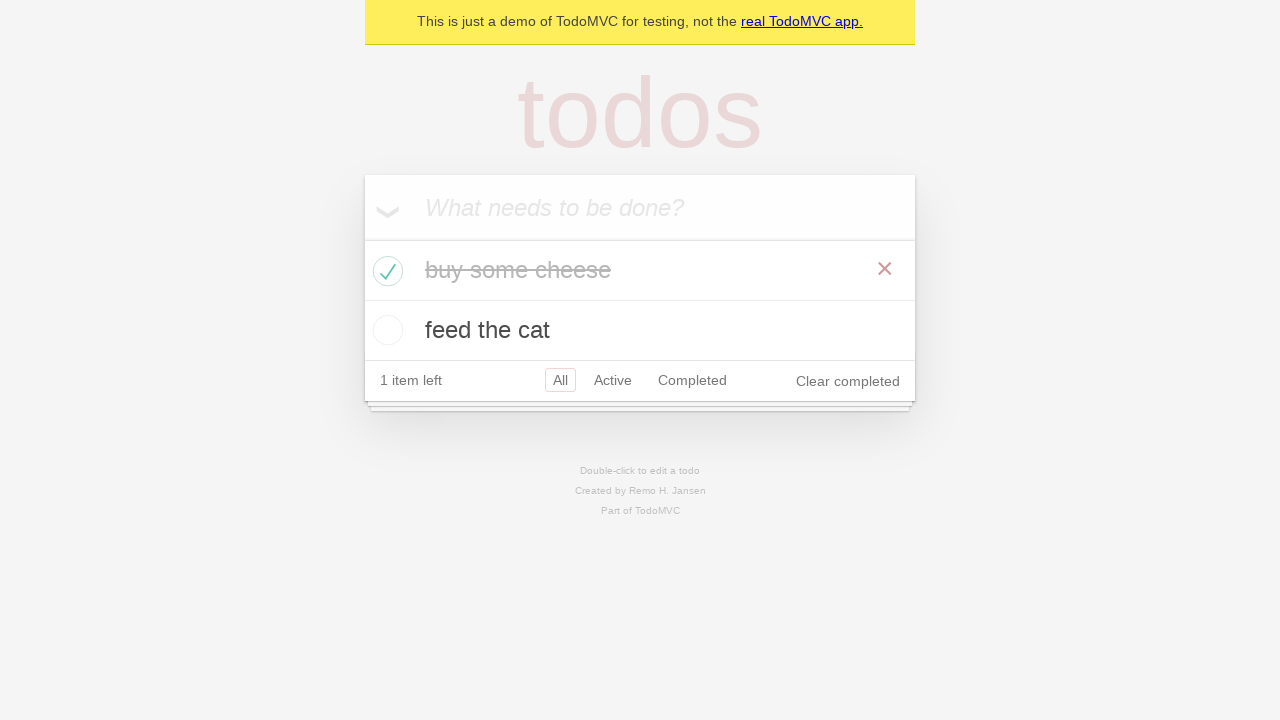

Verified first todo item is checked
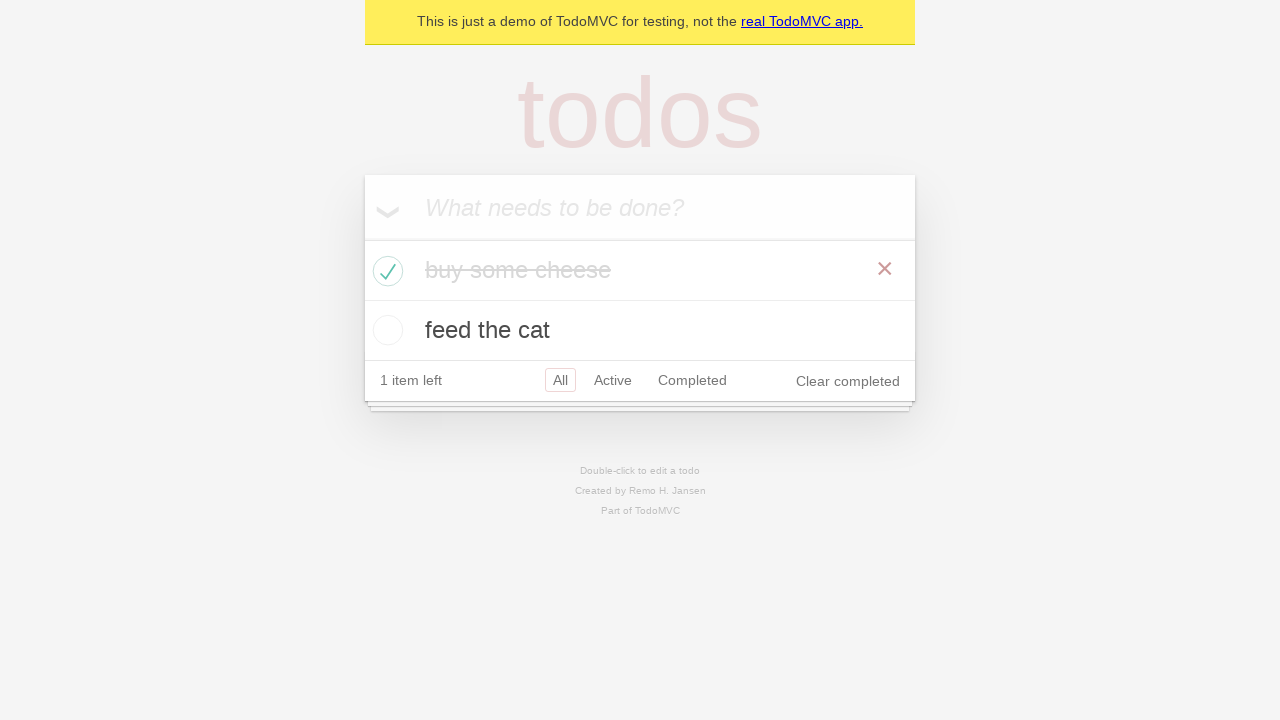

Reloaded the page to test data persistence
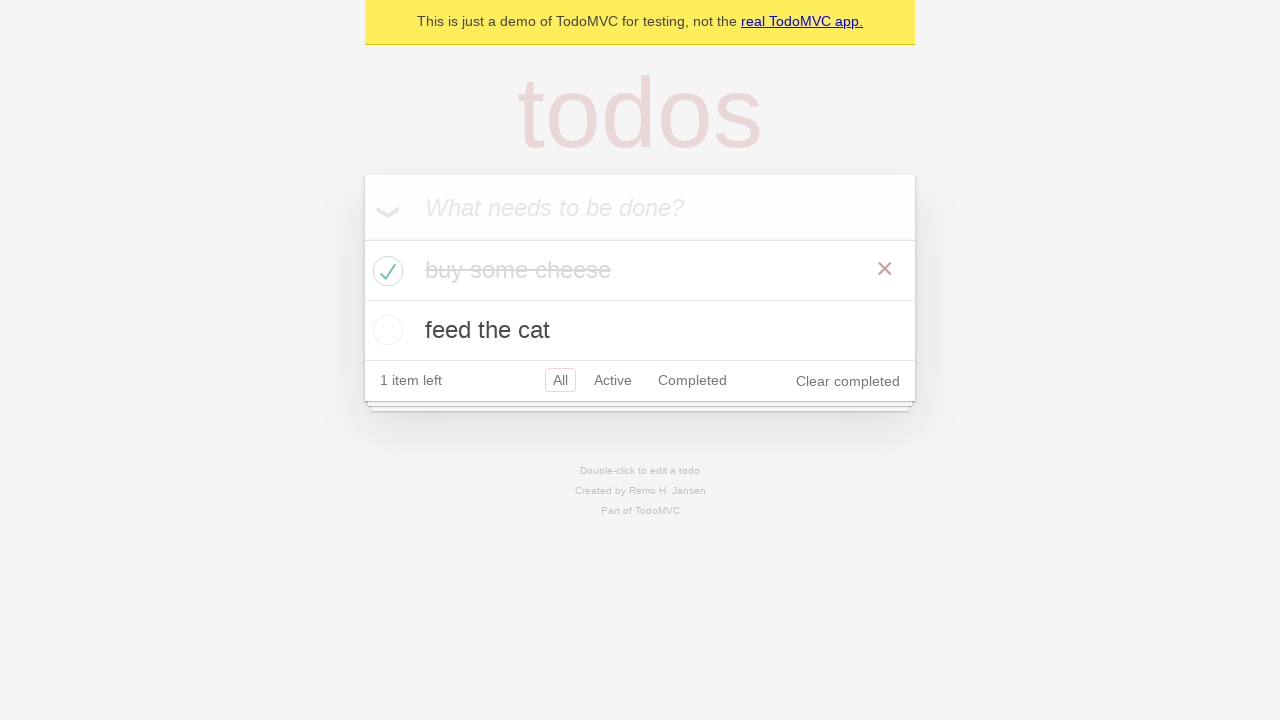

Verified todo items persisted after page reload
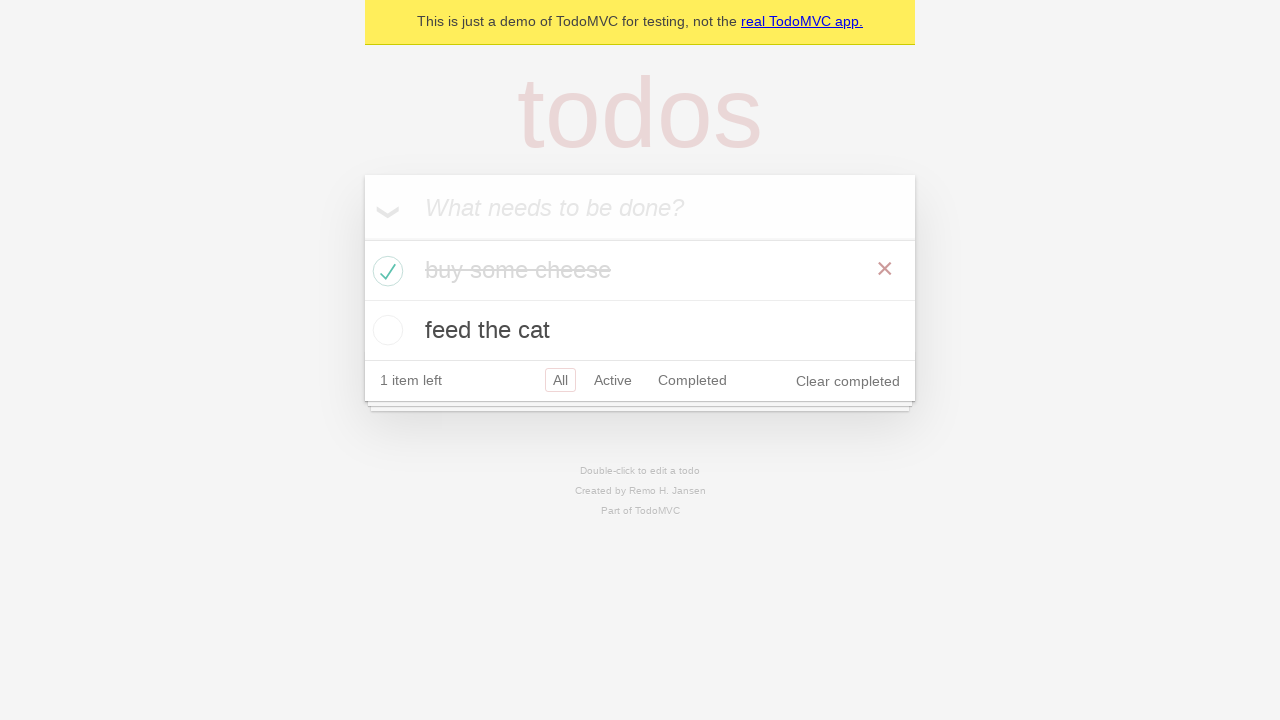

Verified first todo item remains checked after page reload
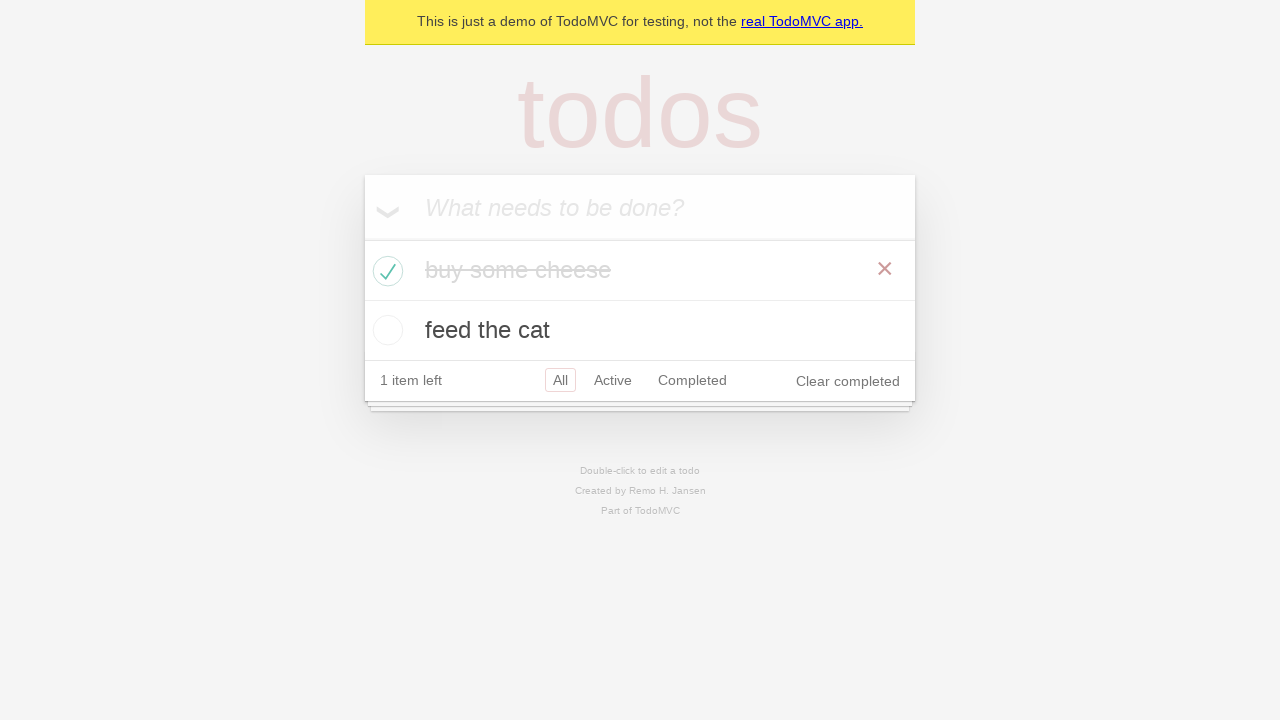

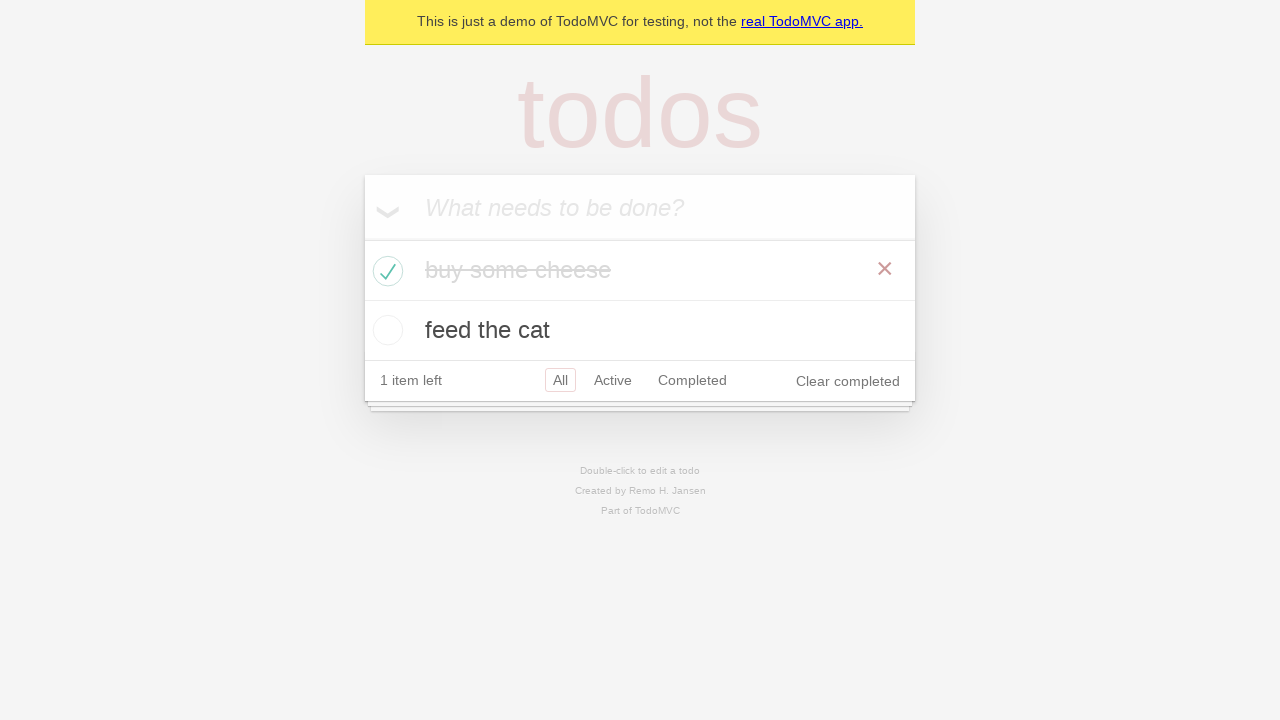